Tests the robot order form by dismissing a consent popup, filling in robot configuration options (head, body, legs, address), previewing the robot, and submitting the order.

Starting URL: https://robotsparebinindustries.com/#/robot-order

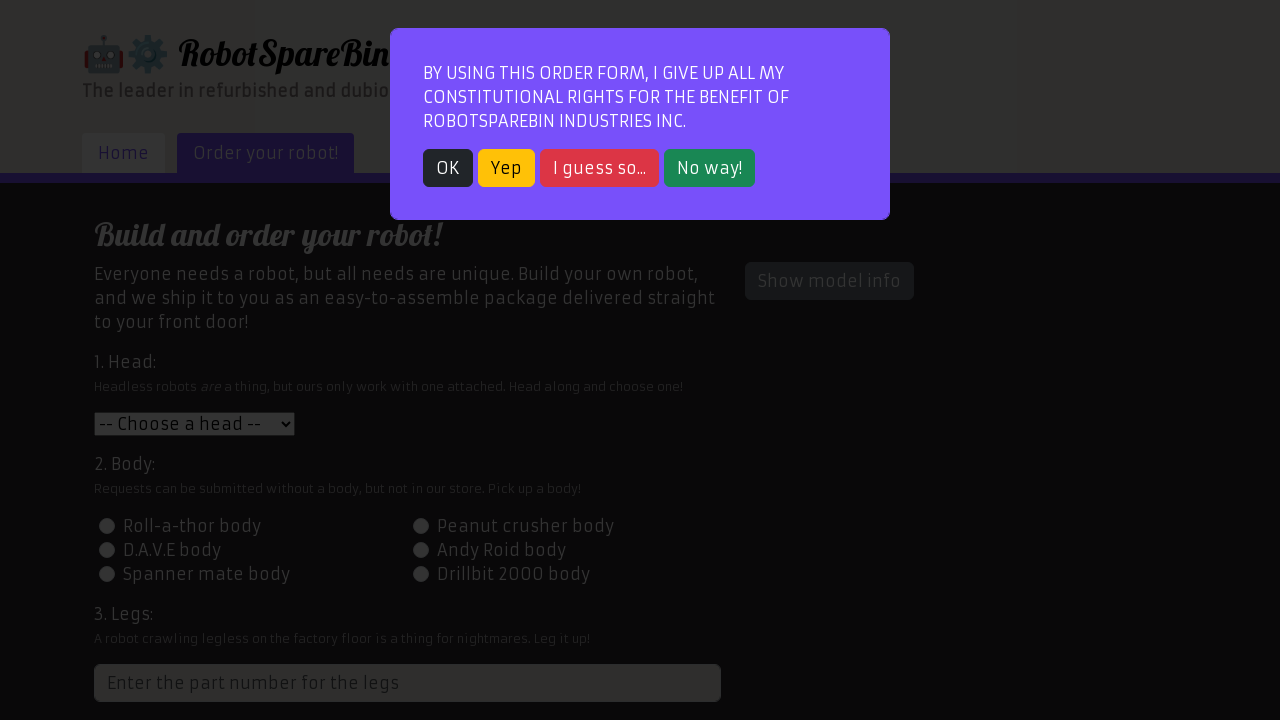

Dismissed consent popup by clicking OK at (448, 168) on button:has-text('OK')
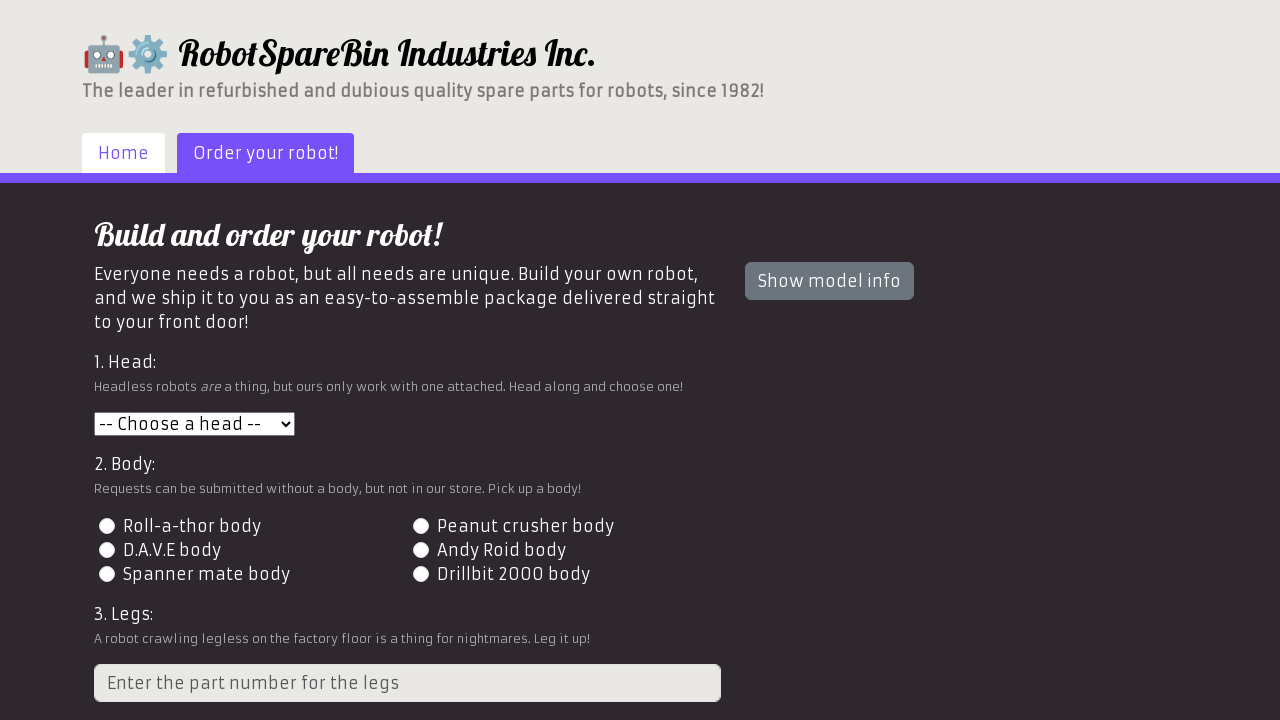

Robot order form loaded
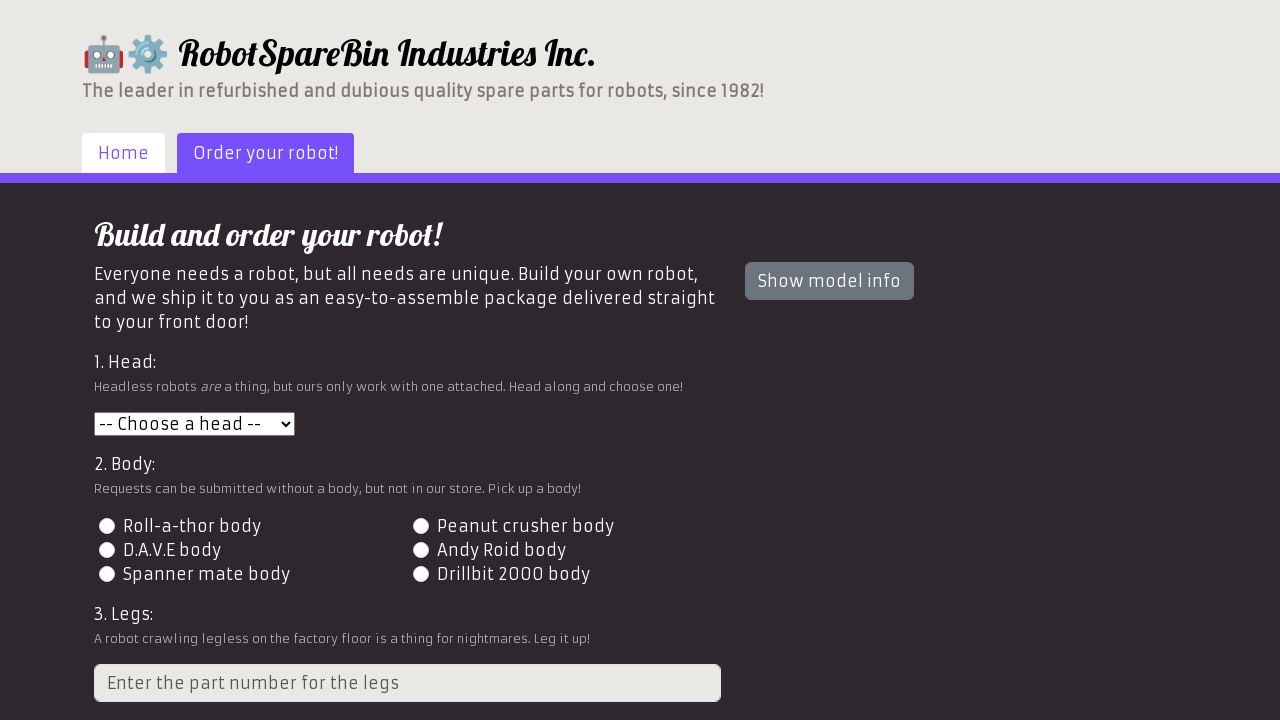

Selected head option 3 from dropdown on #head
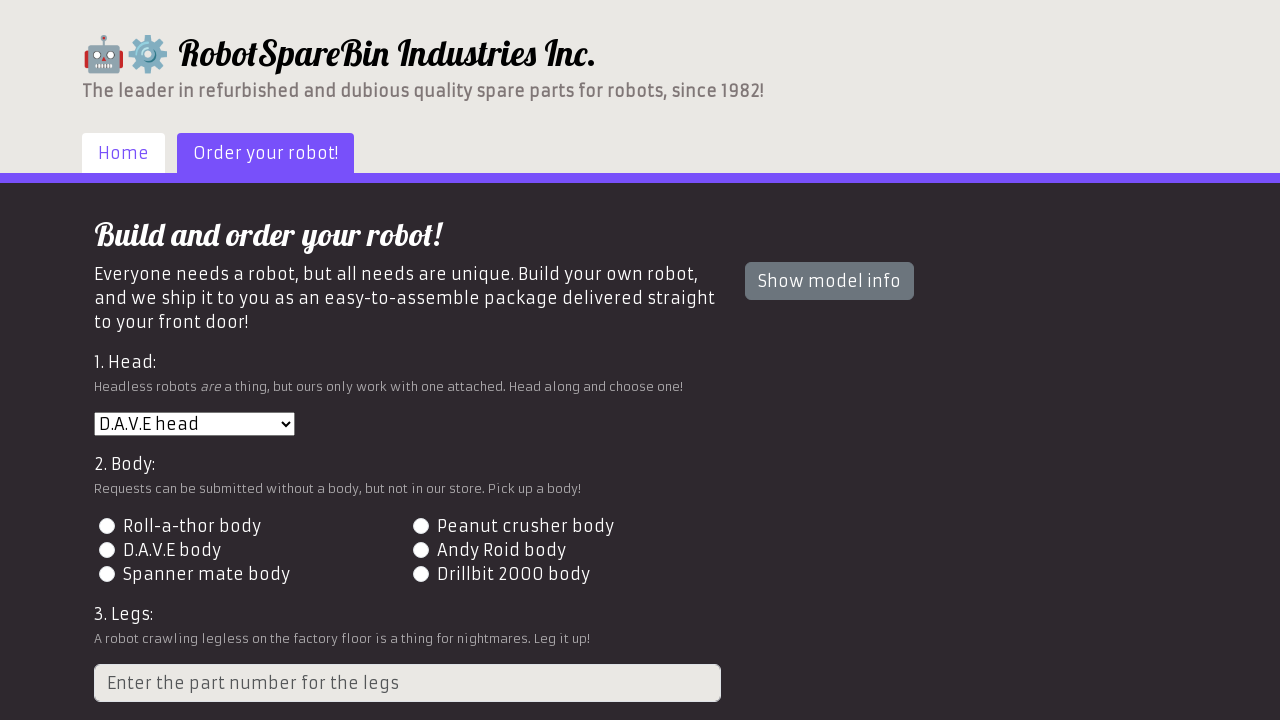

Selected body option 2 at (420, 526) on #id-body-2
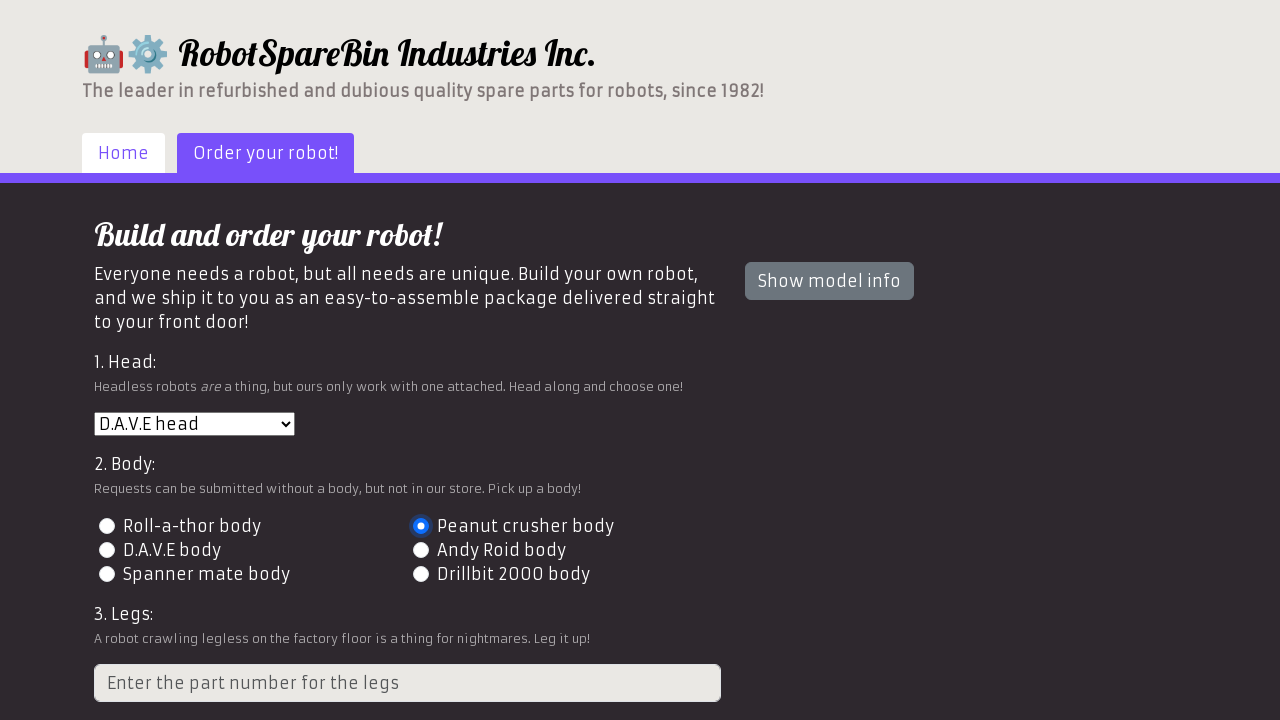

Filled legs part number field with '4' on input[placeholder='Enter the part number for the legs']
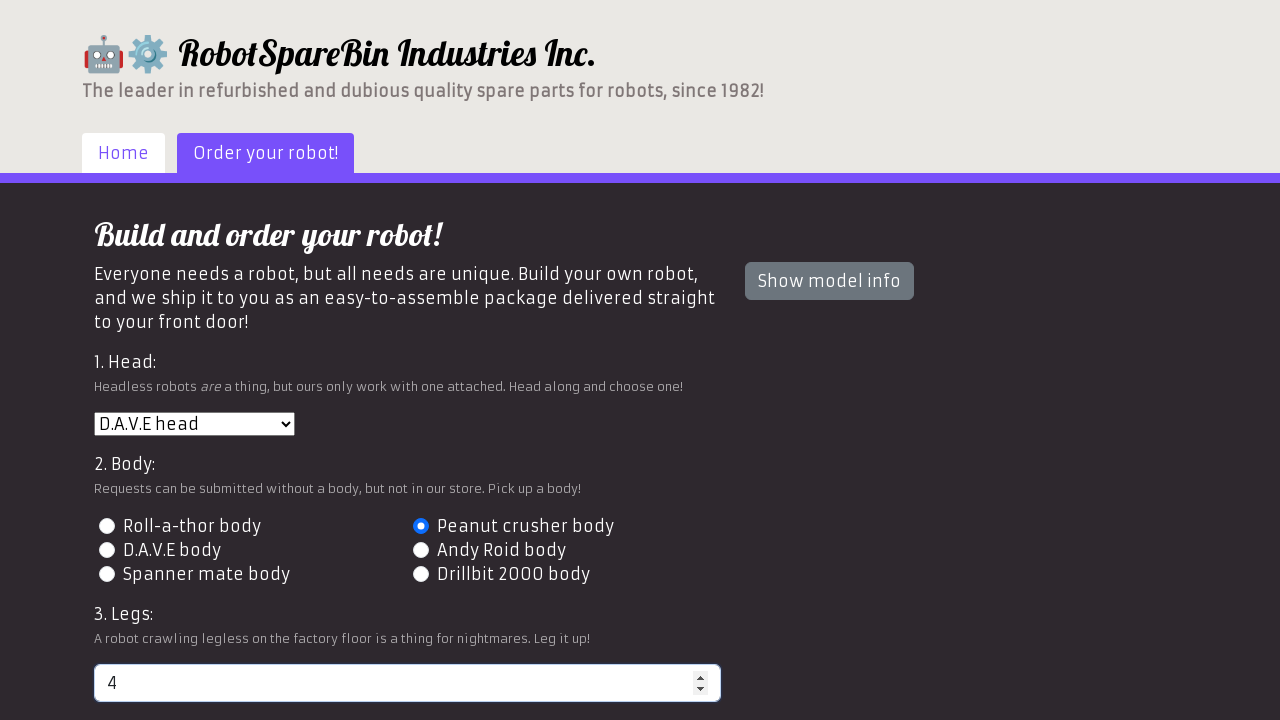

Filled shipping address with '123 Robot Street, Automation City, AC 12345' on #address
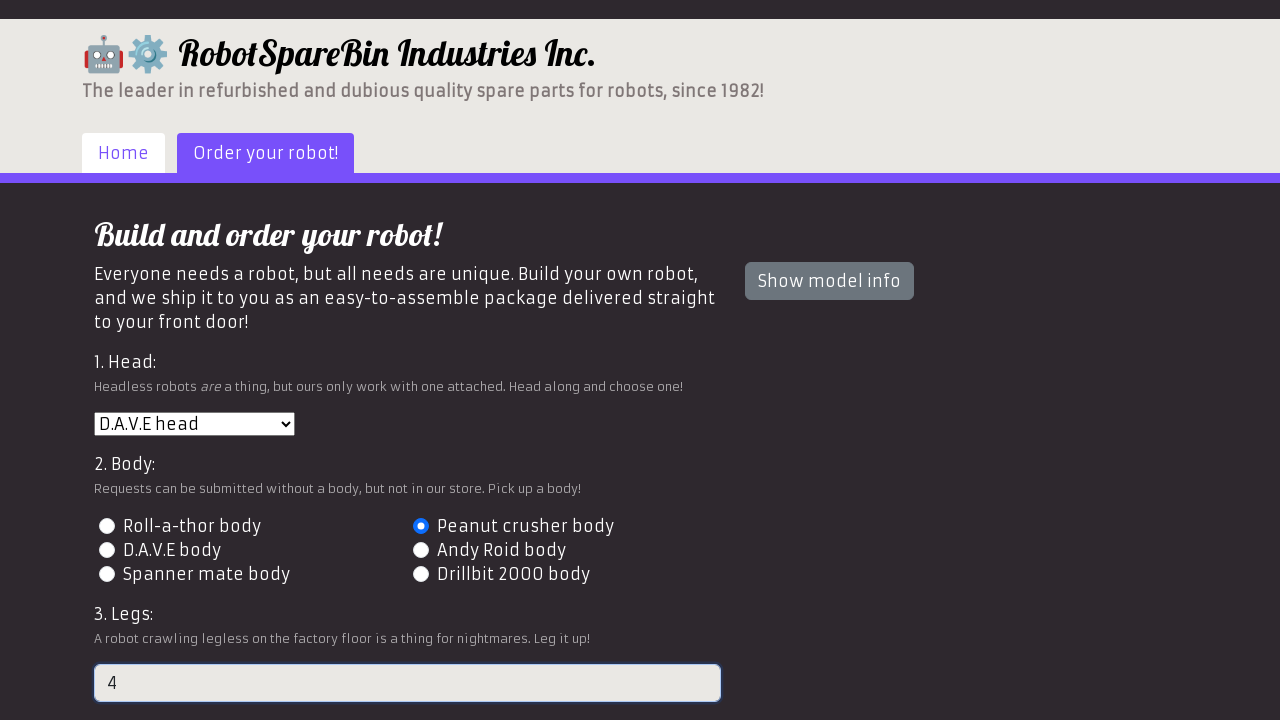

Clicked preview button to see robot configuration at (141, 605) on #preview
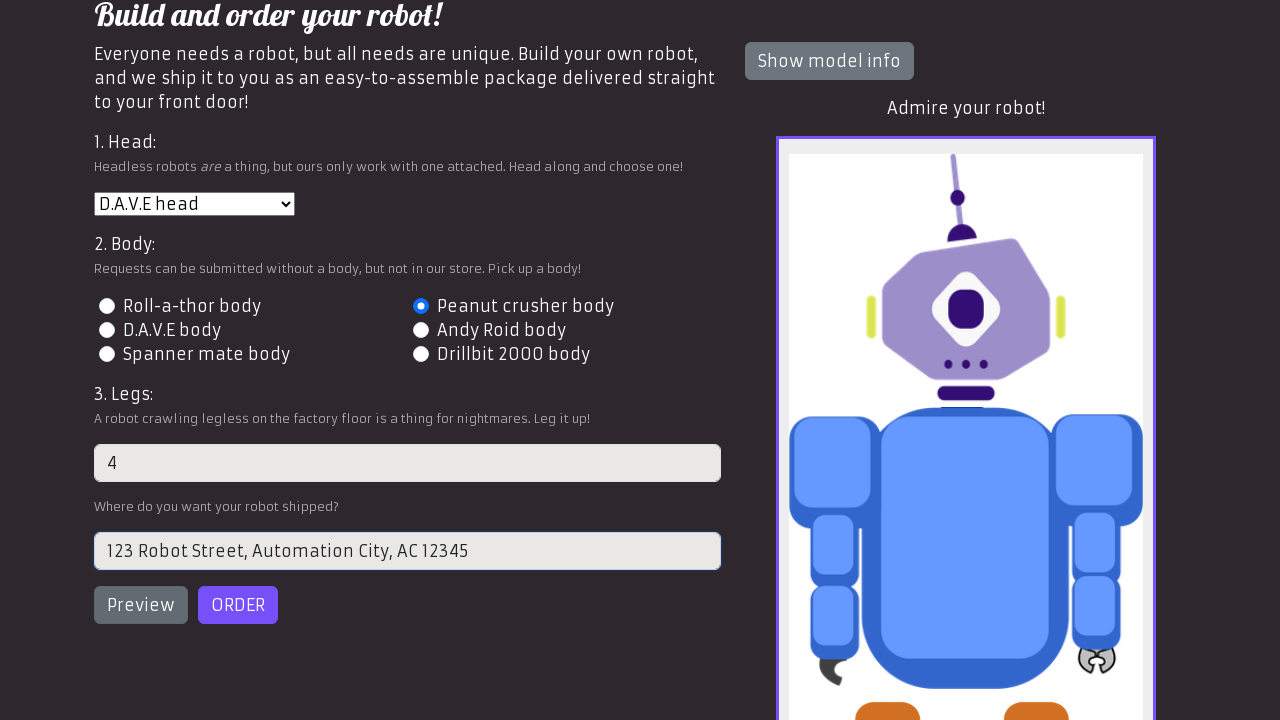

Robot preview image loaded
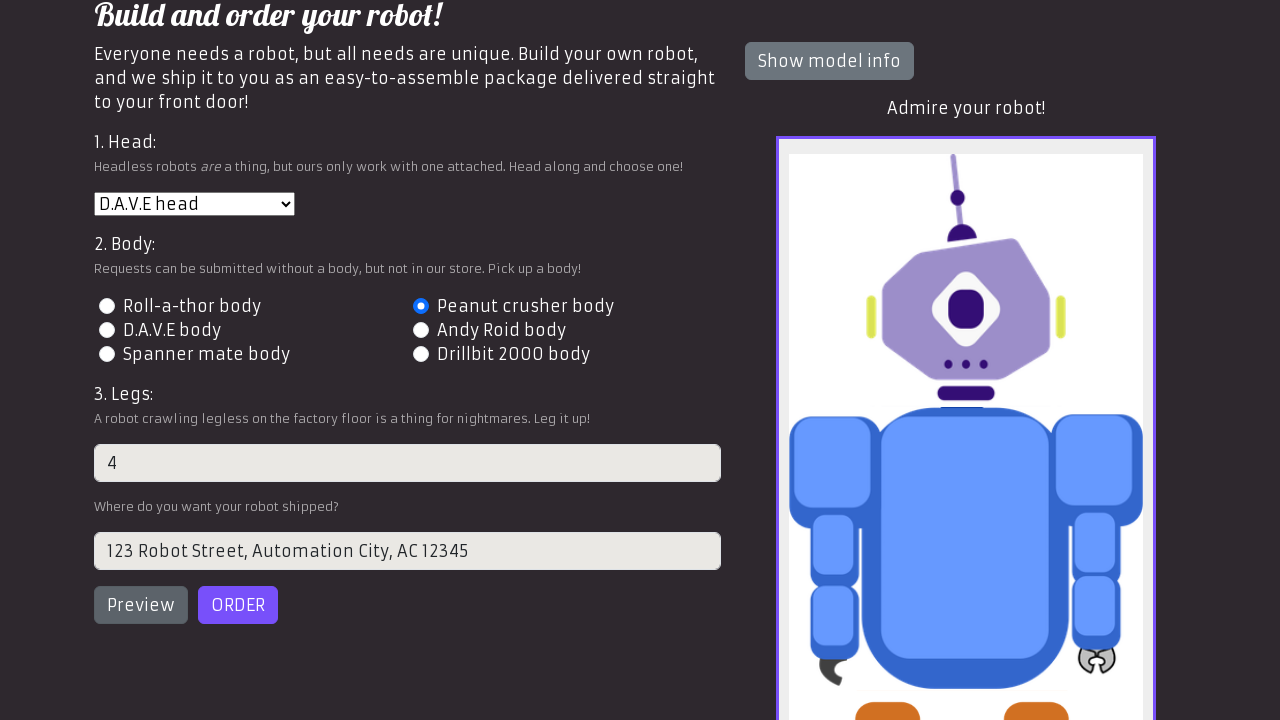

Clicked order button to submit robot configuration at (238, 605) on #order
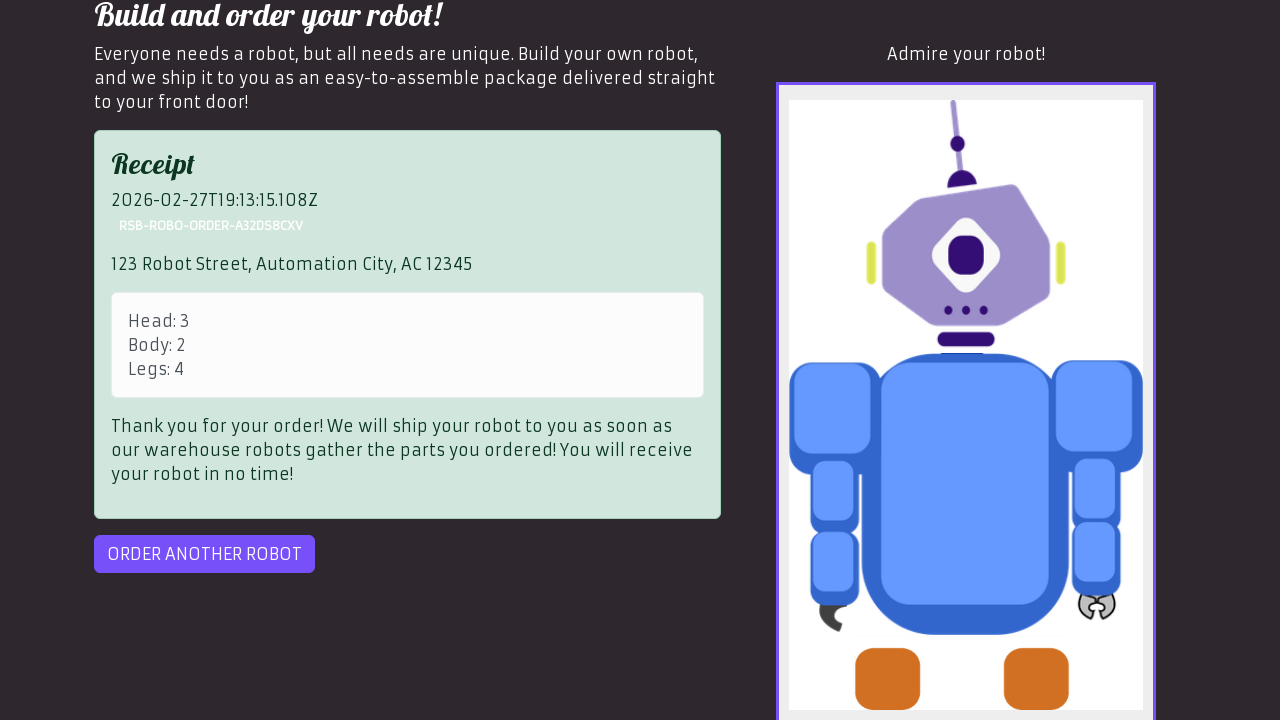

Order receipt displayed successfully
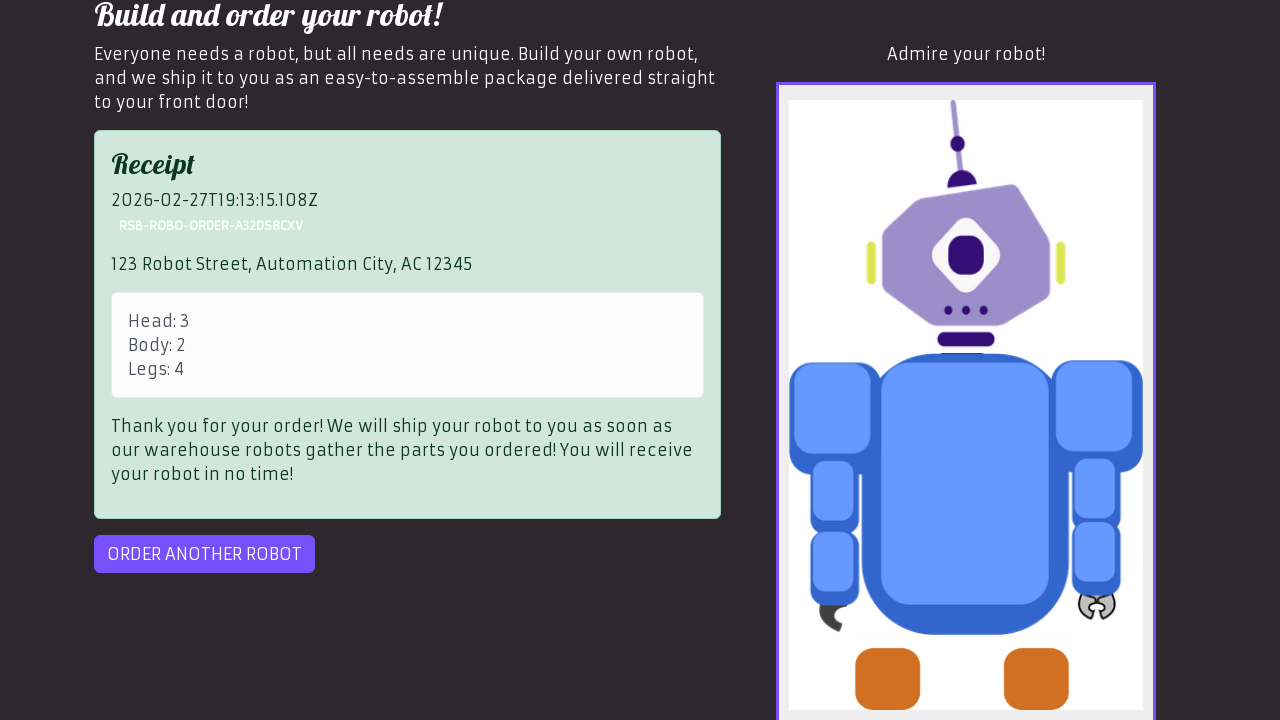

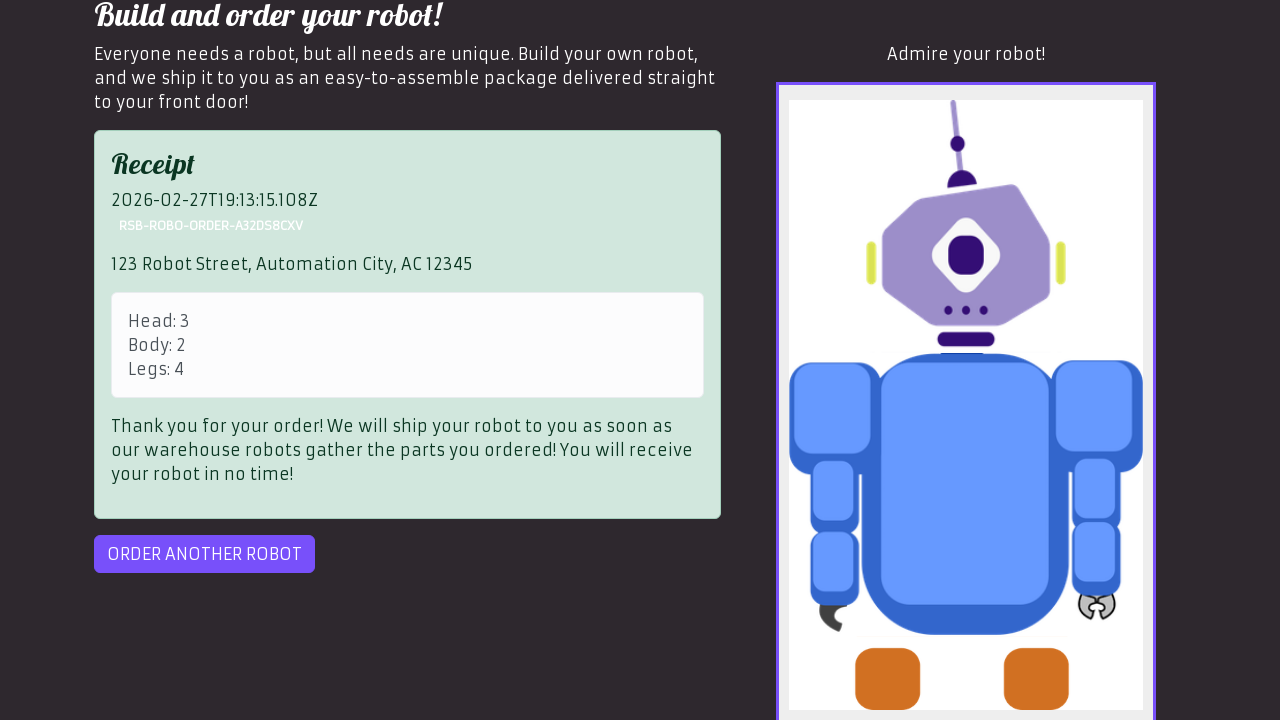